Automates the Virtual Trebuchet simulator by adjusting the play speed, entering simulation parameters (short arm length, weight mass, and release angle), and running the simulation by clicking the launch button.

Starting URL: https://virtualtrebuchet.com/

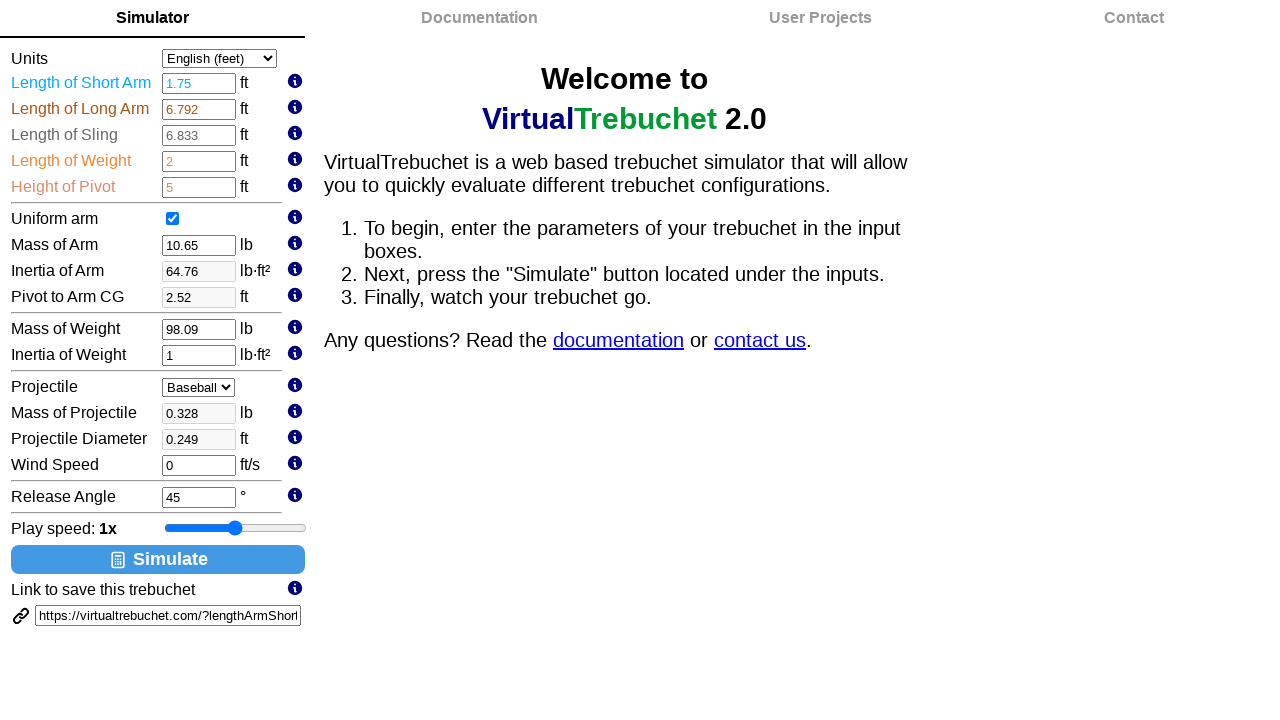

Pressed ArrowRight on play speed slider on #playSpeed
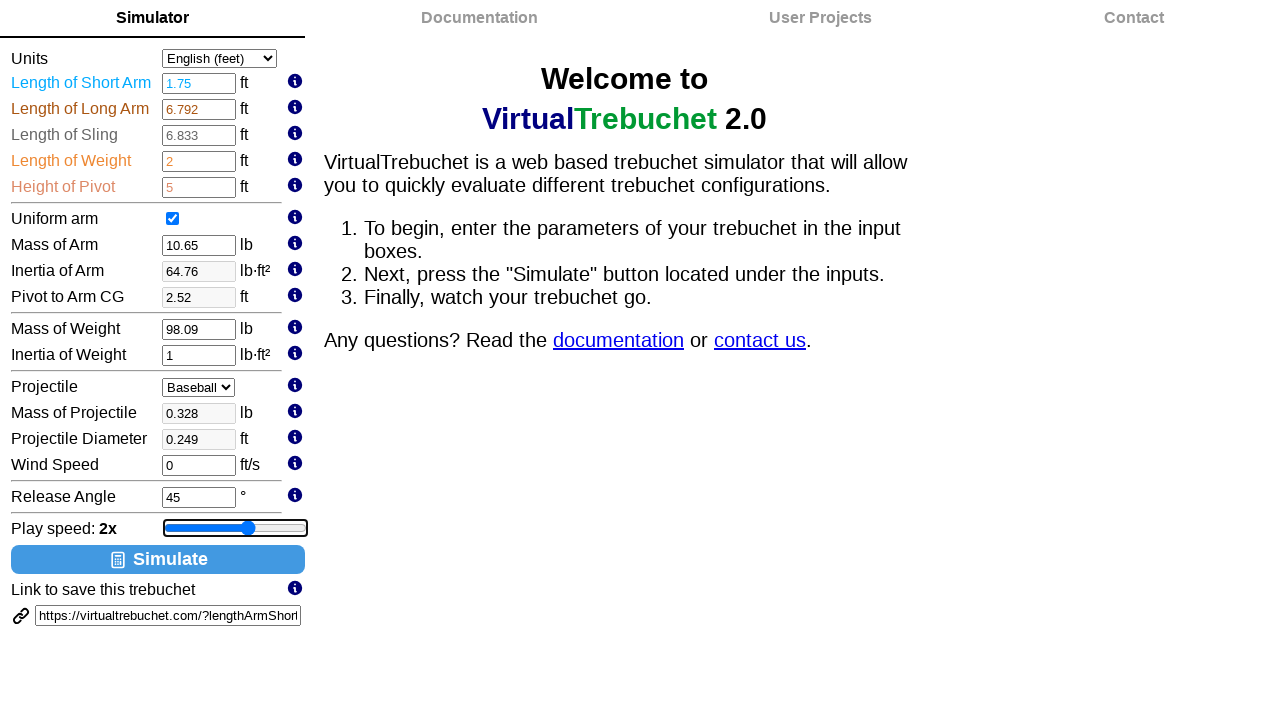

Pressed ArrowRight on play speed slider on #playSpeed
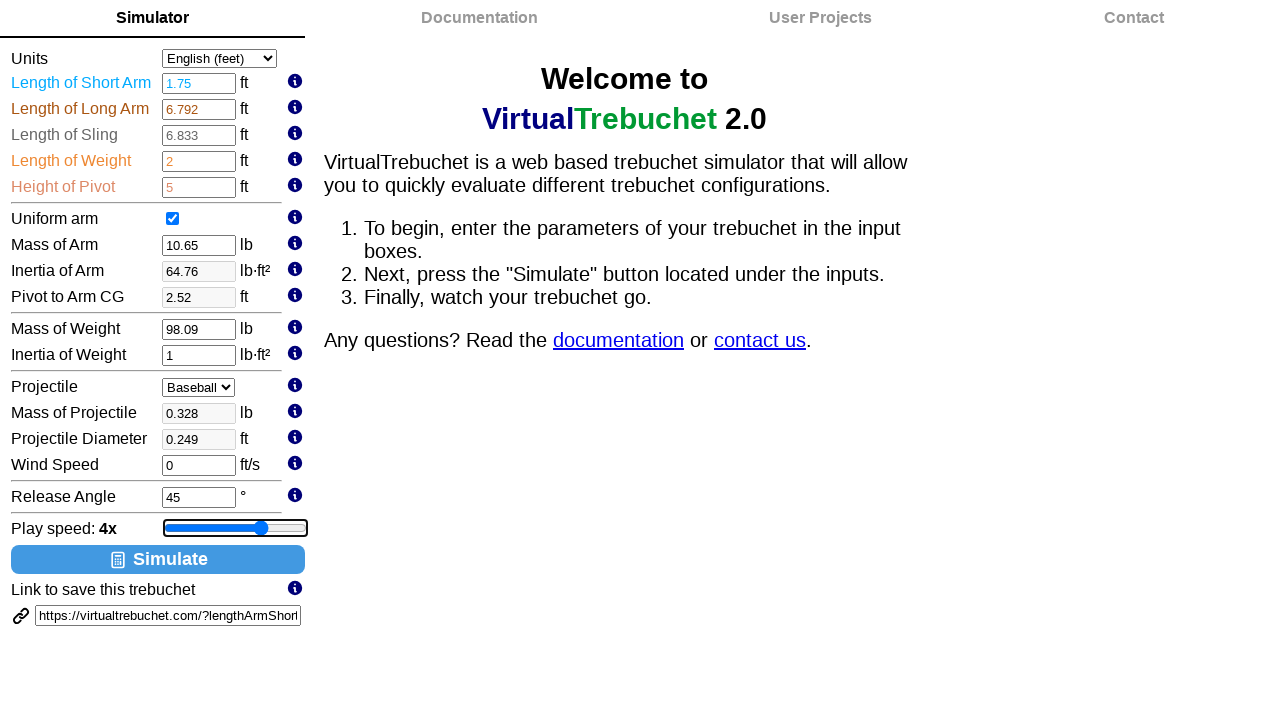

Pressed ArrowRight on play speed slider on #playSpeed
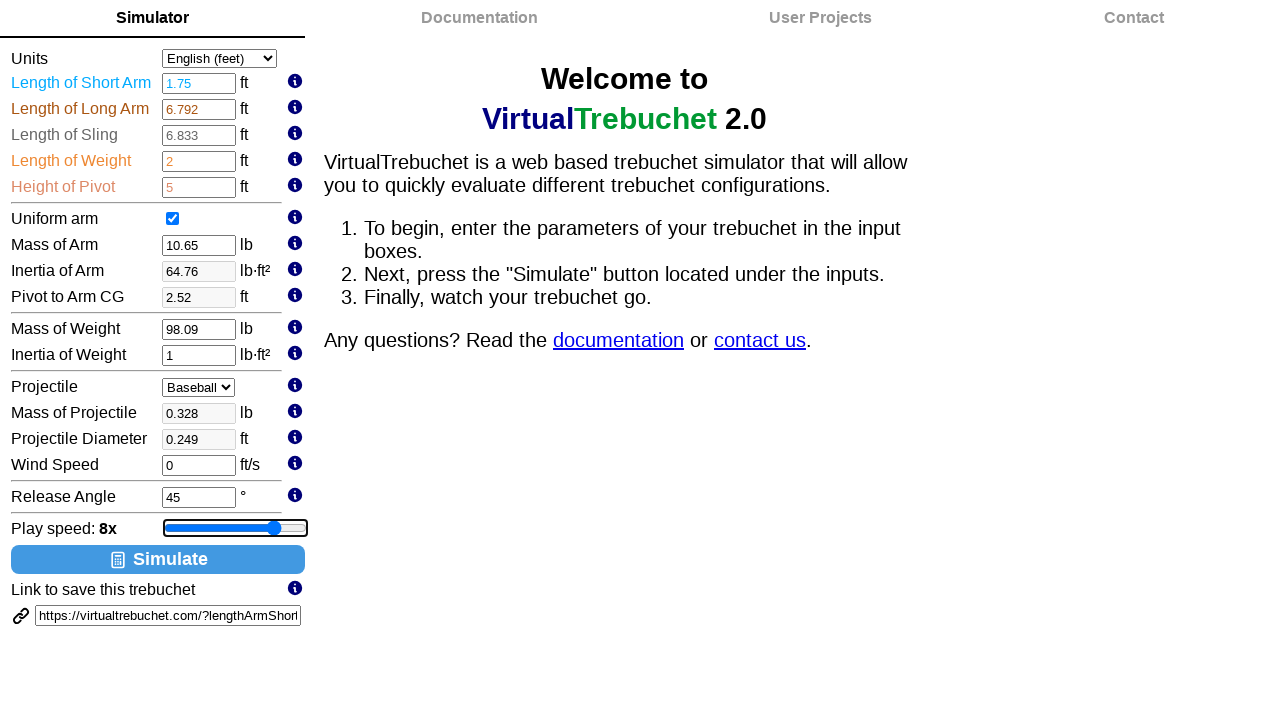

Pressed ArrowRight on play speed slider on #playSpeed
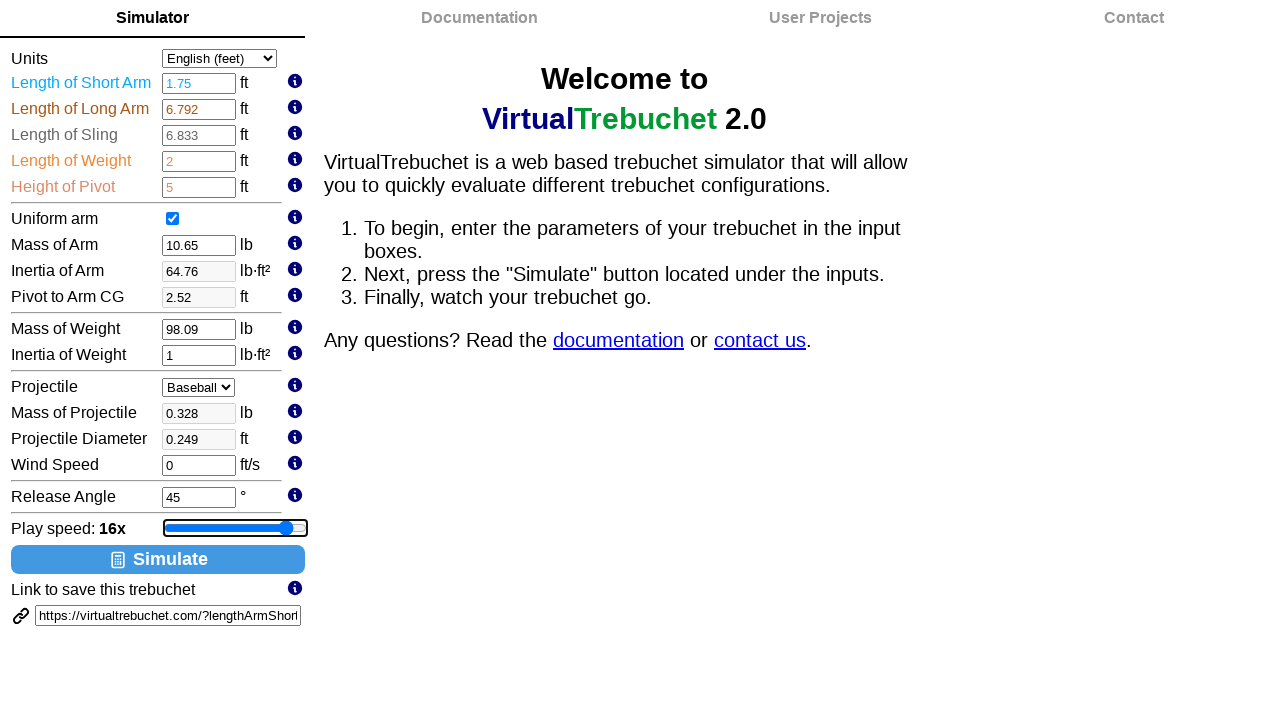

Pressed ArrowRight on play speed slider on #playSpeed
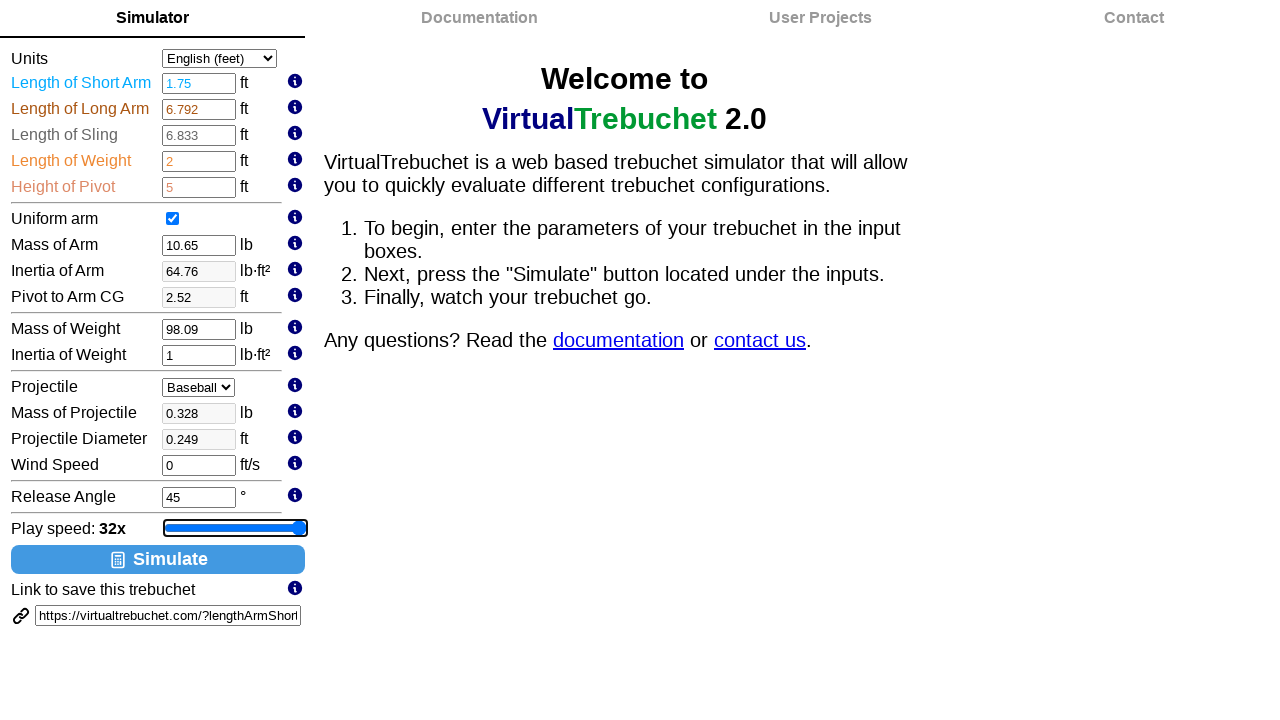

Cleared short arm length input field on #lengthArmShort
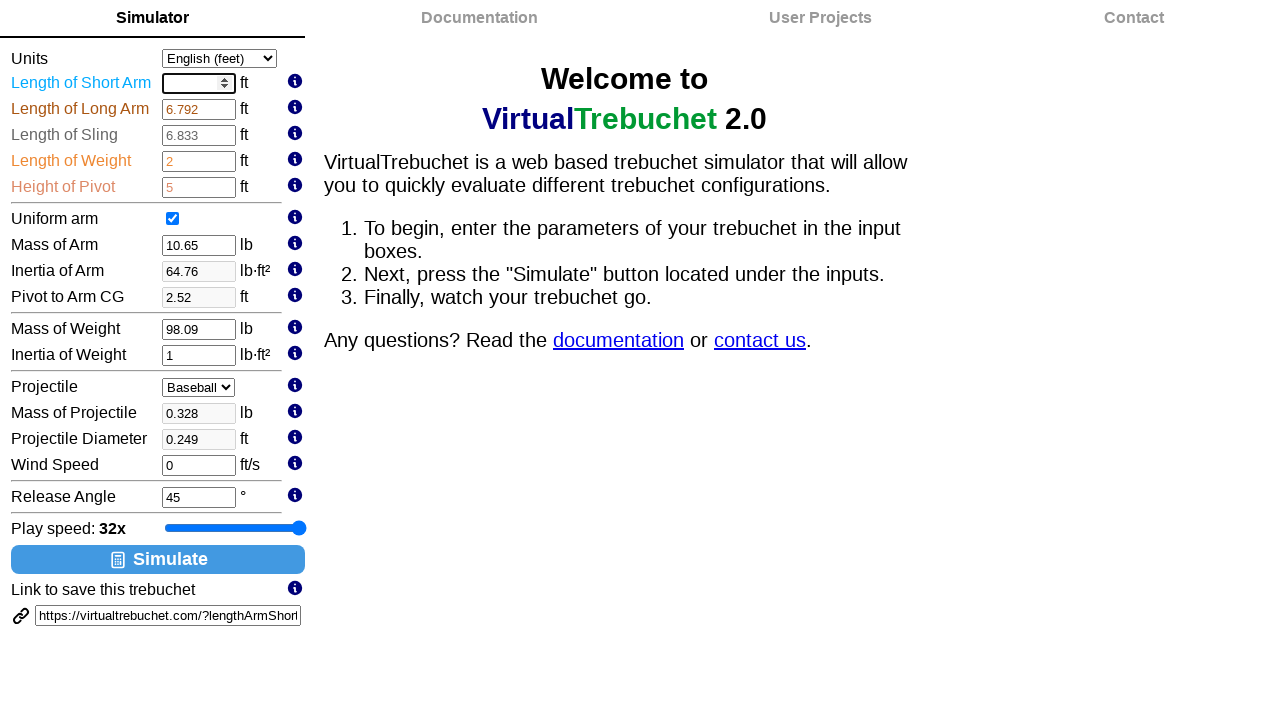

Entered short arm length value of 4.5 on #lengthArmShort
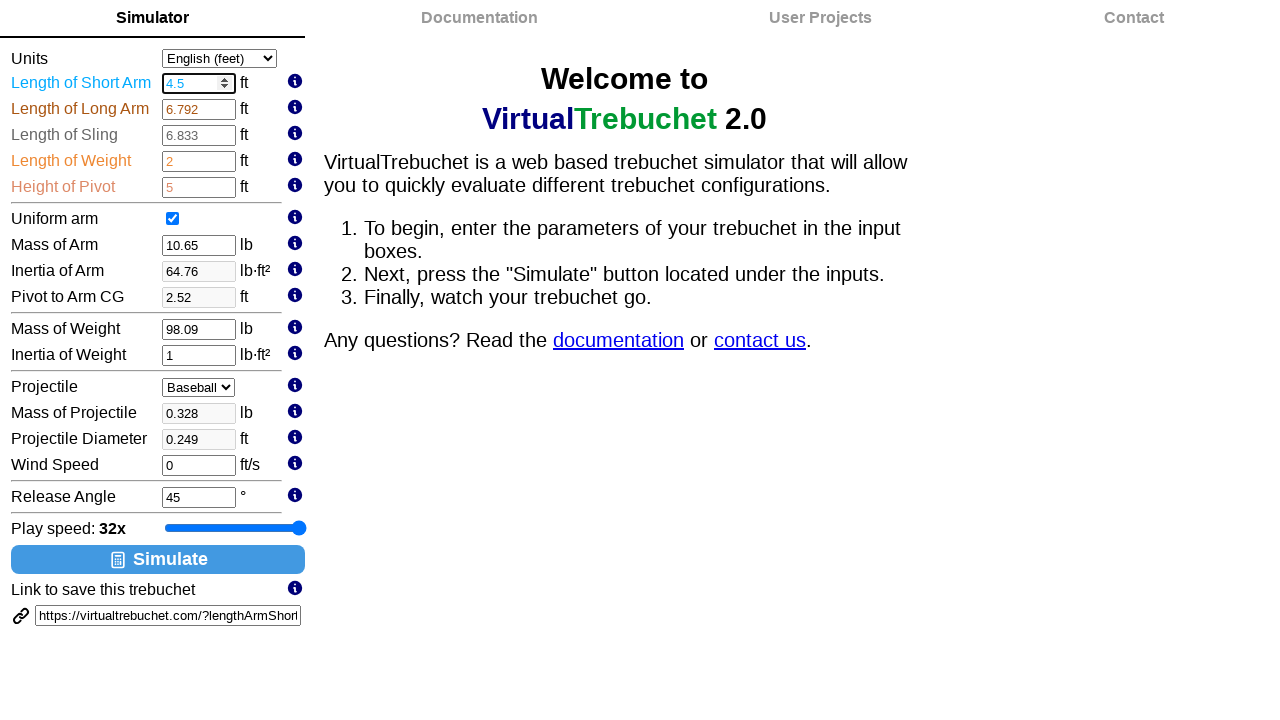

Pressed Enter to confirm short arm length on #lengthArmShort
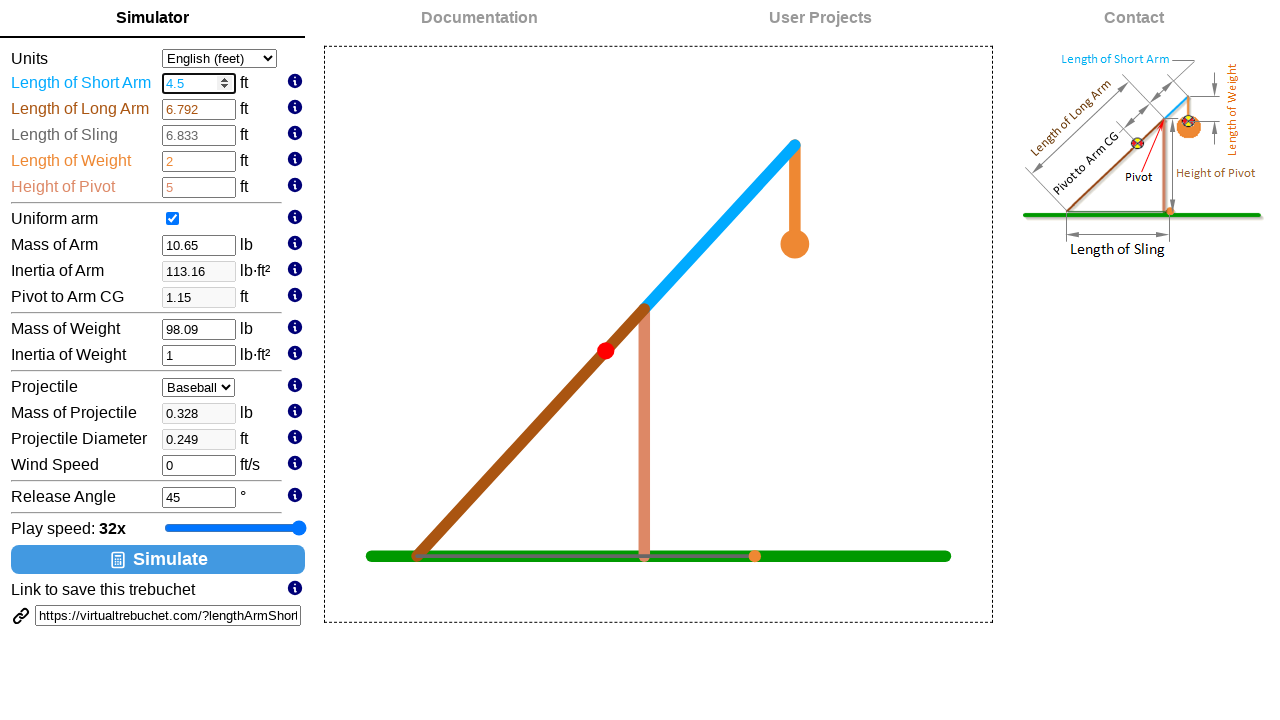

Cleared weight mass input field on #massWeight
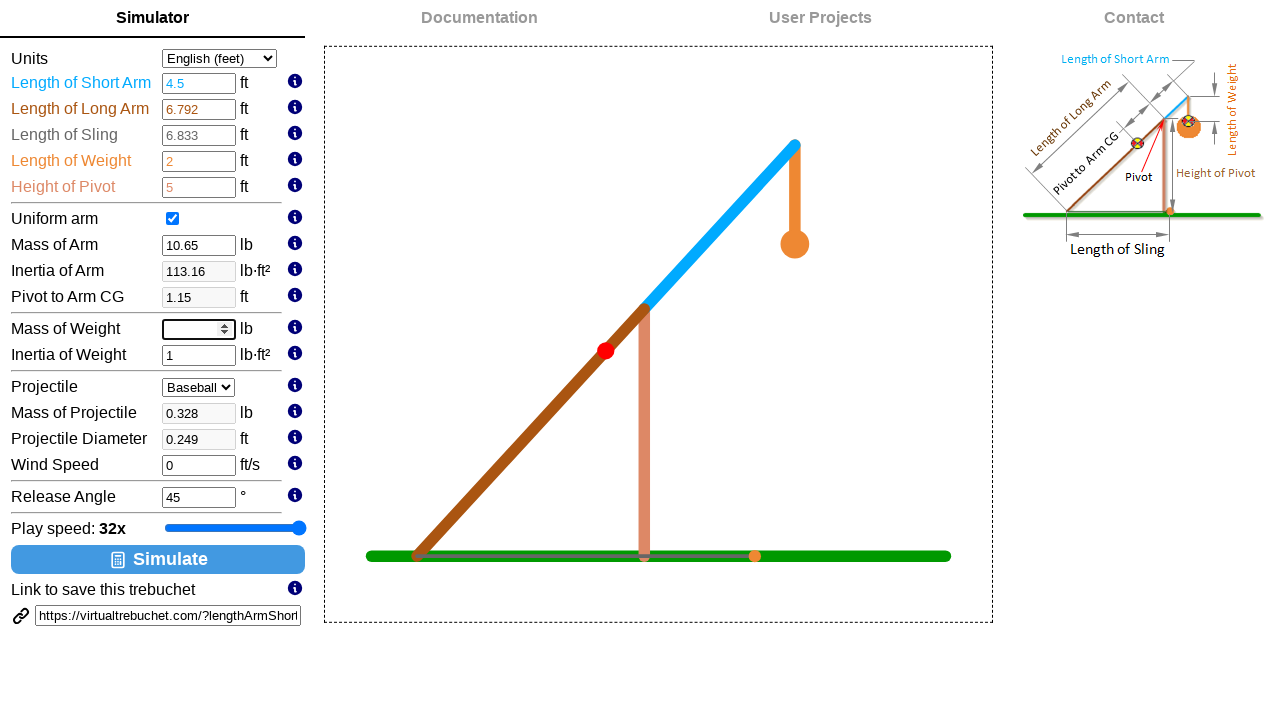

Entered weight mass value of 500 on #massWeight
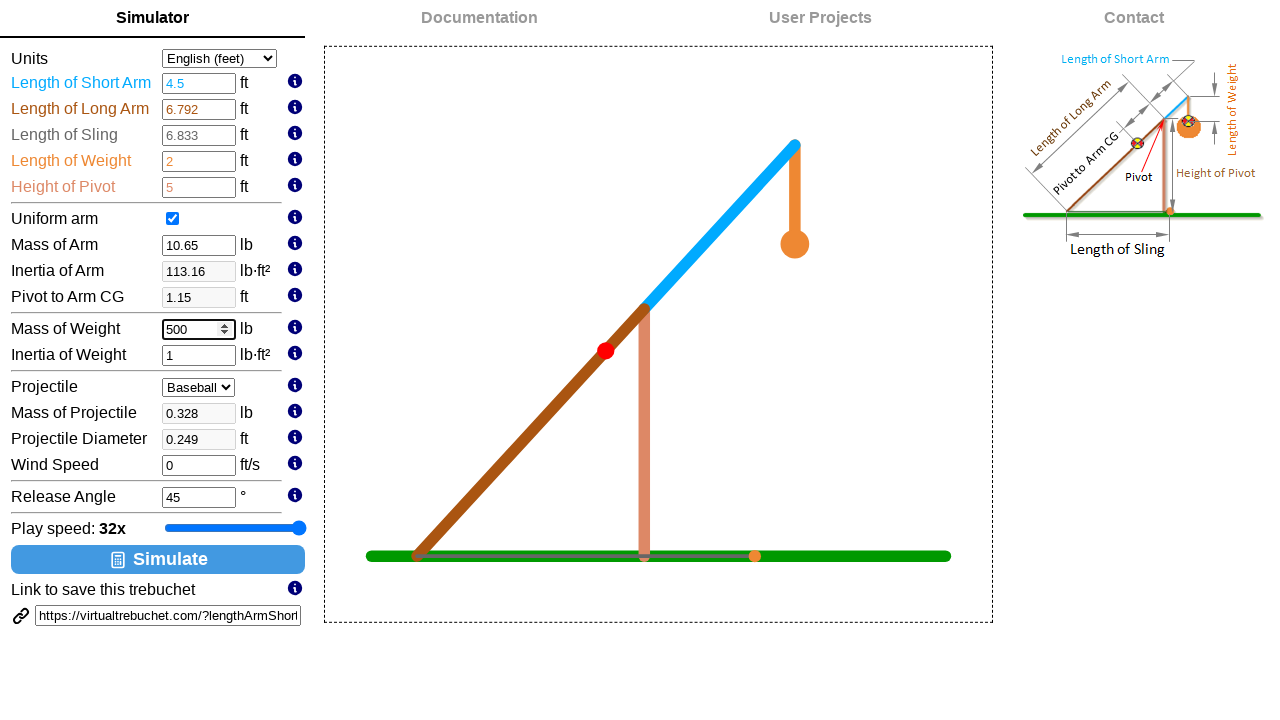

Pressed Enter to confirm weight mass on #massWeight
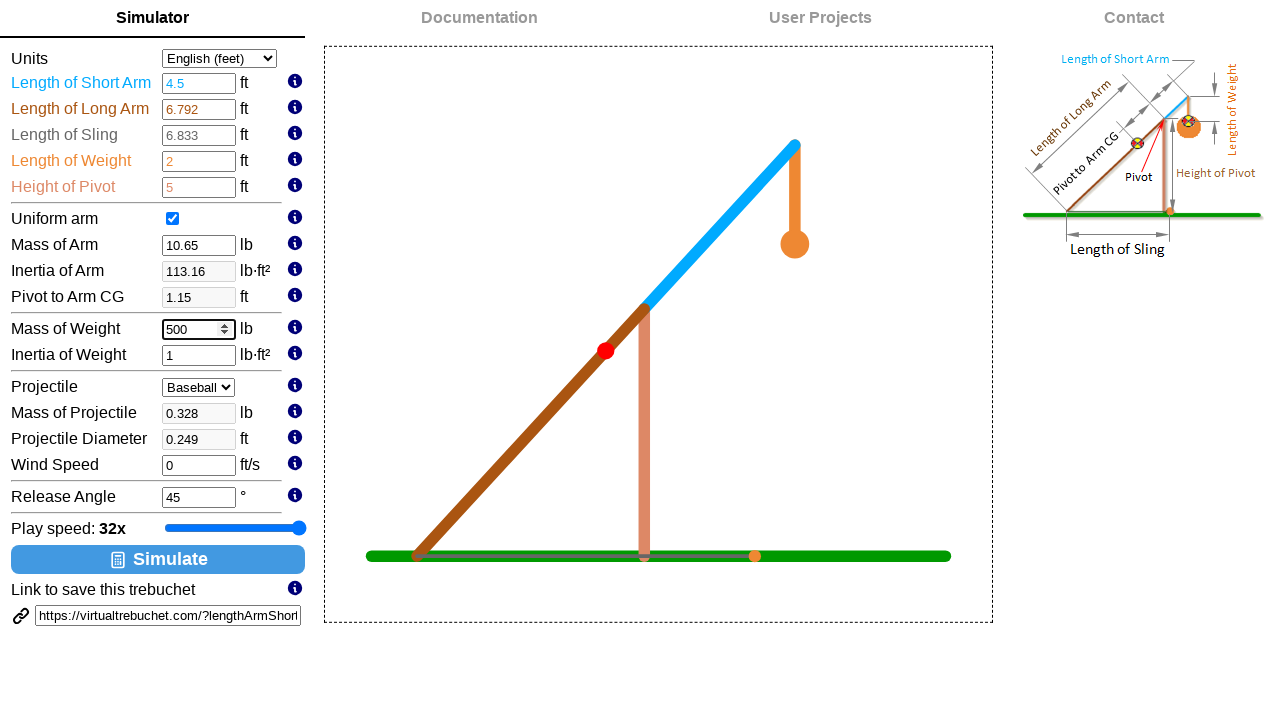

Cleared release angle input field on #releaseAngle
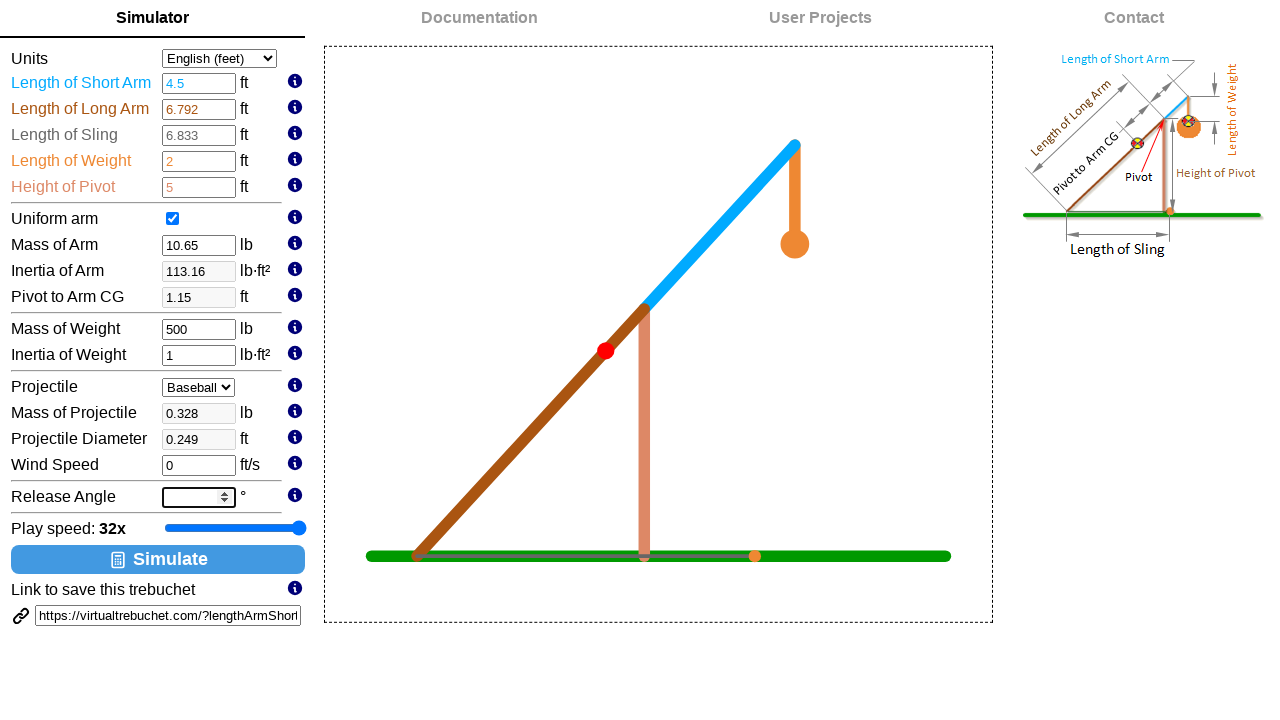

Entered release angle value of 45 degrees on #releaseAngle
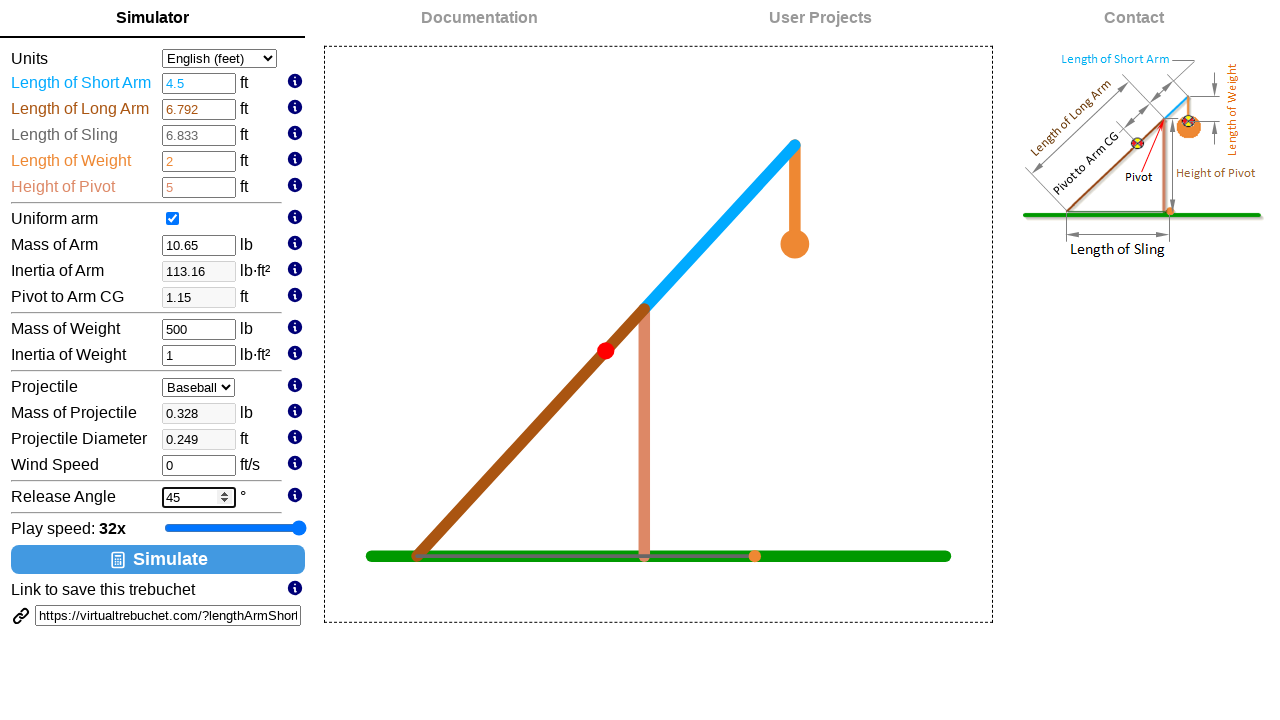

Pressed Enter to confirm release angle on #releaseAngle
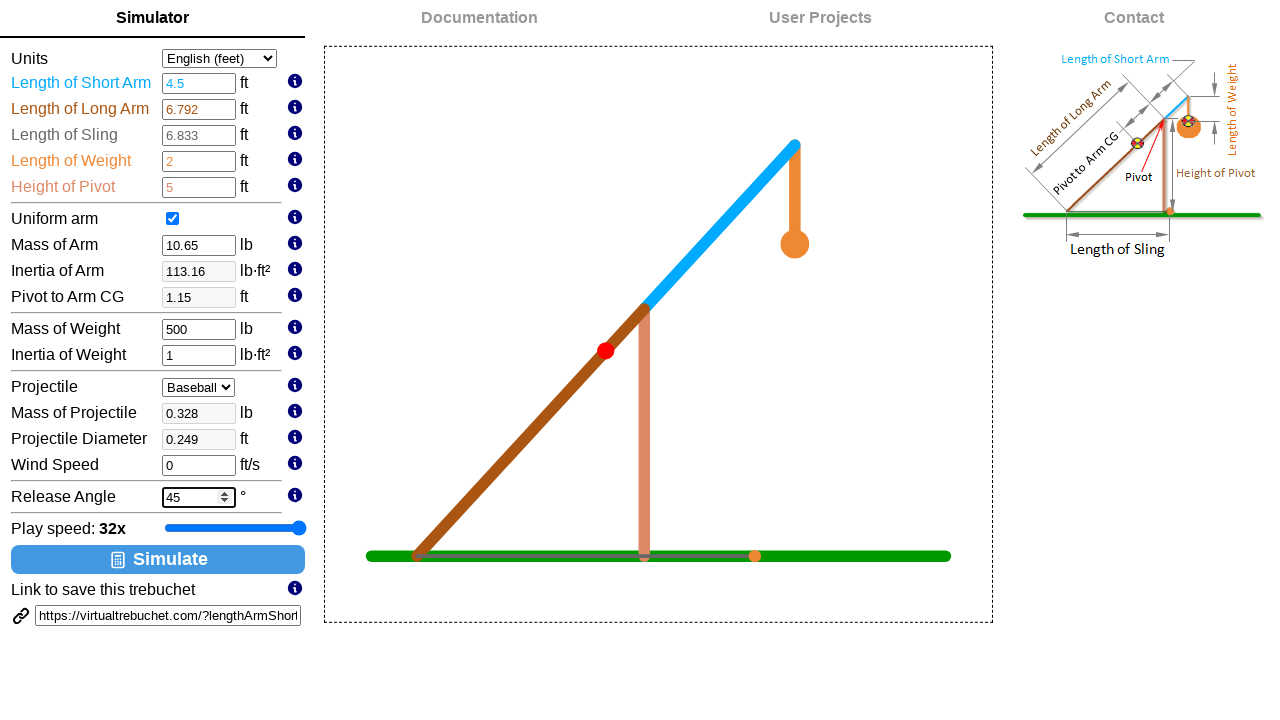

Clicked launch button to start simulation at (158, 560) on button >> nth=0
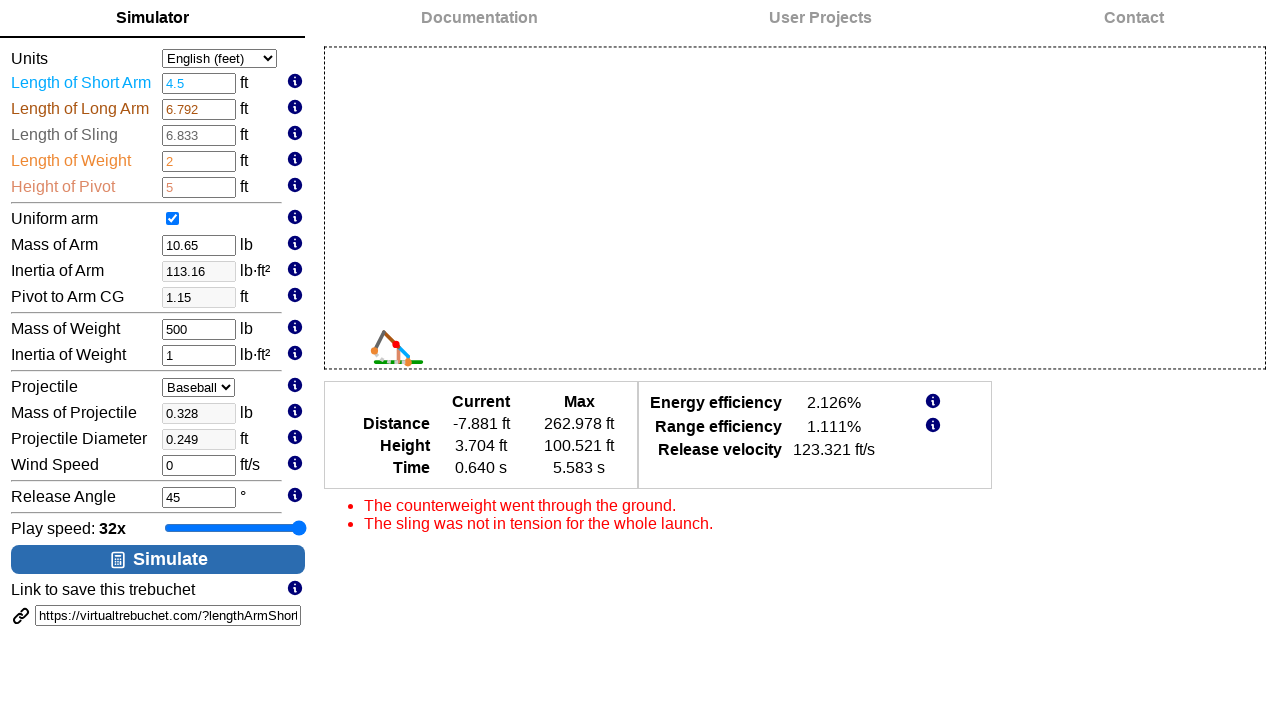

Simulation results loaded and visible
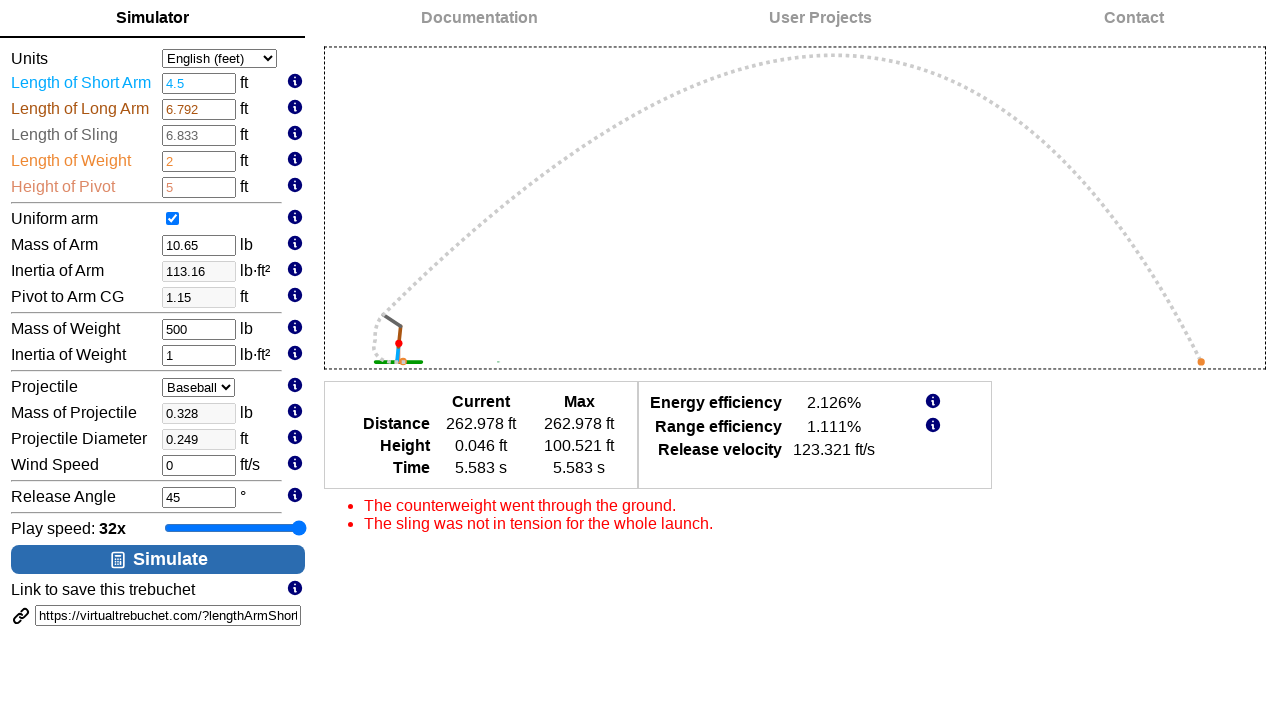

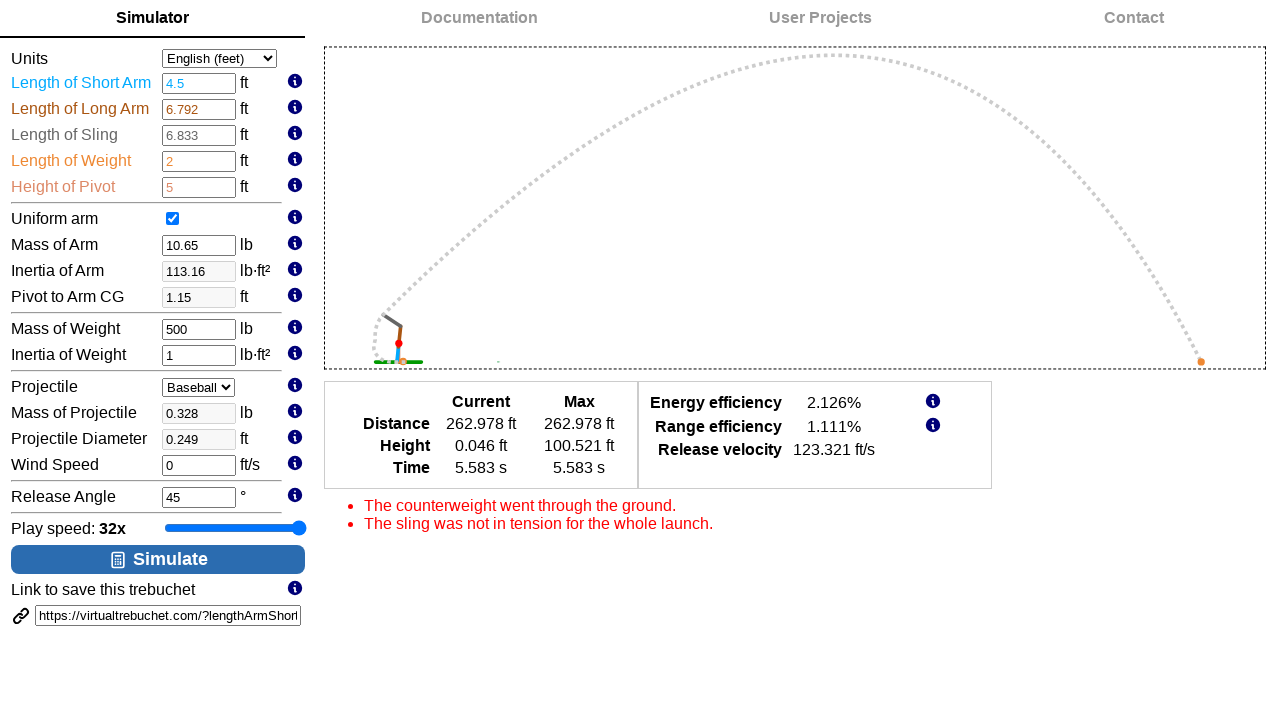